Tests JavaScript scroll functionality on an automation practice page by scrolling the window and a table element

Starting URL: https://rahulshettyacademy.com/AutomationPractice/

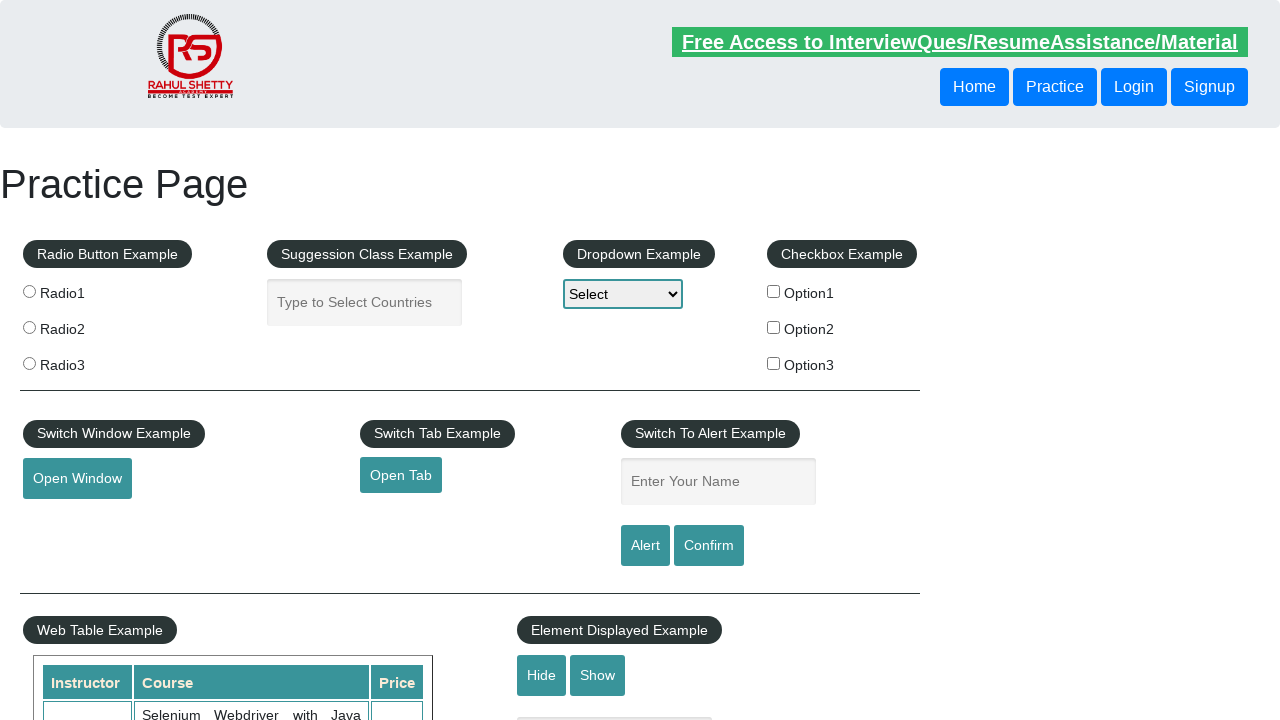

Scrolled window down by 1000 pixels
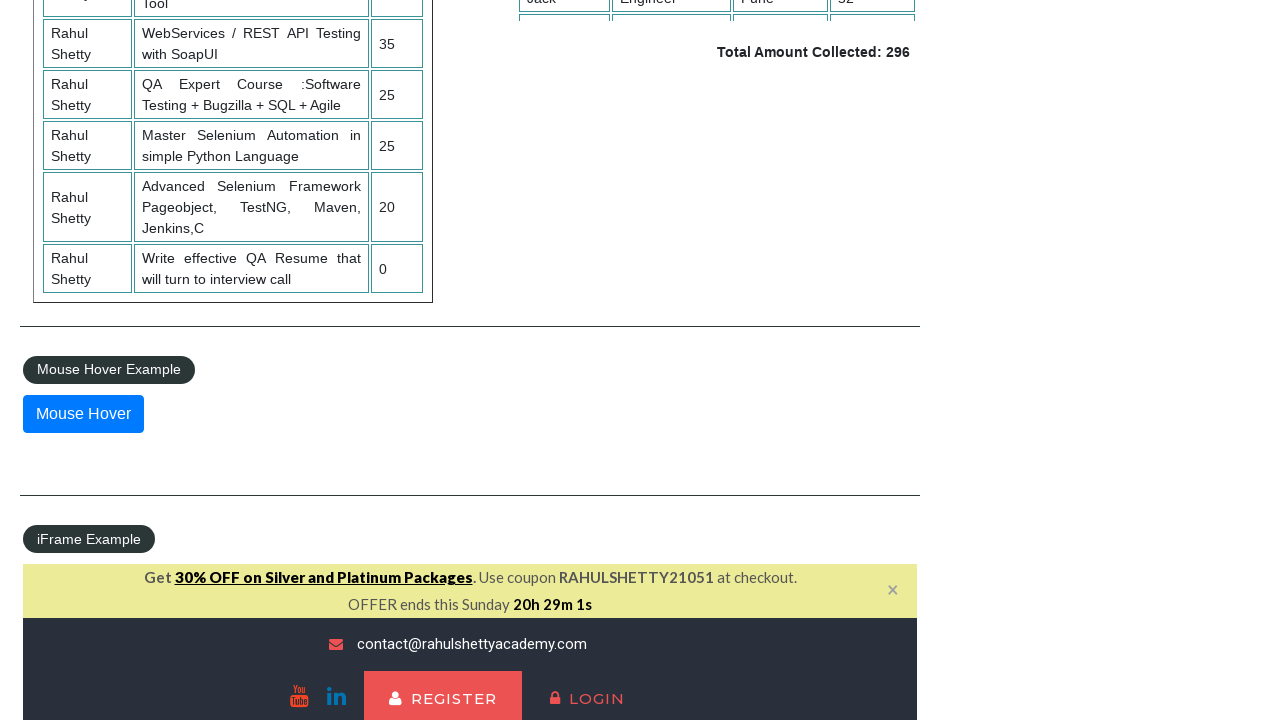

Scrolled table element to 500px within its container
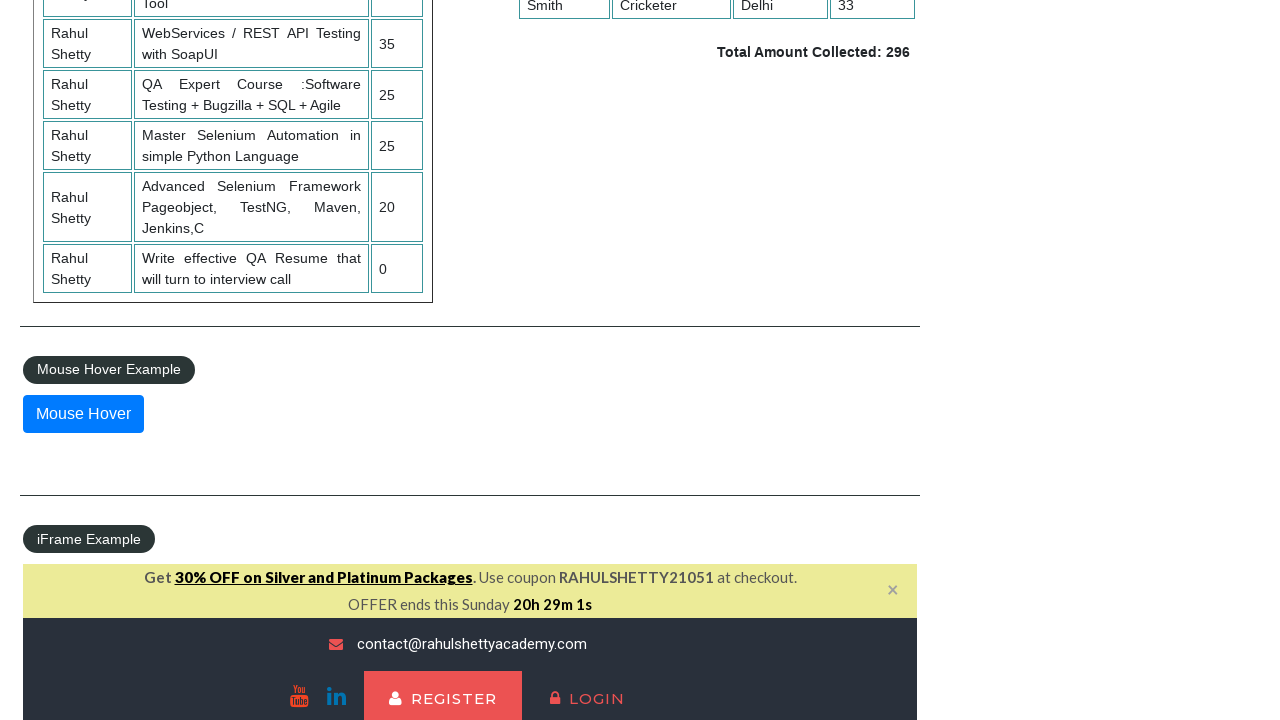

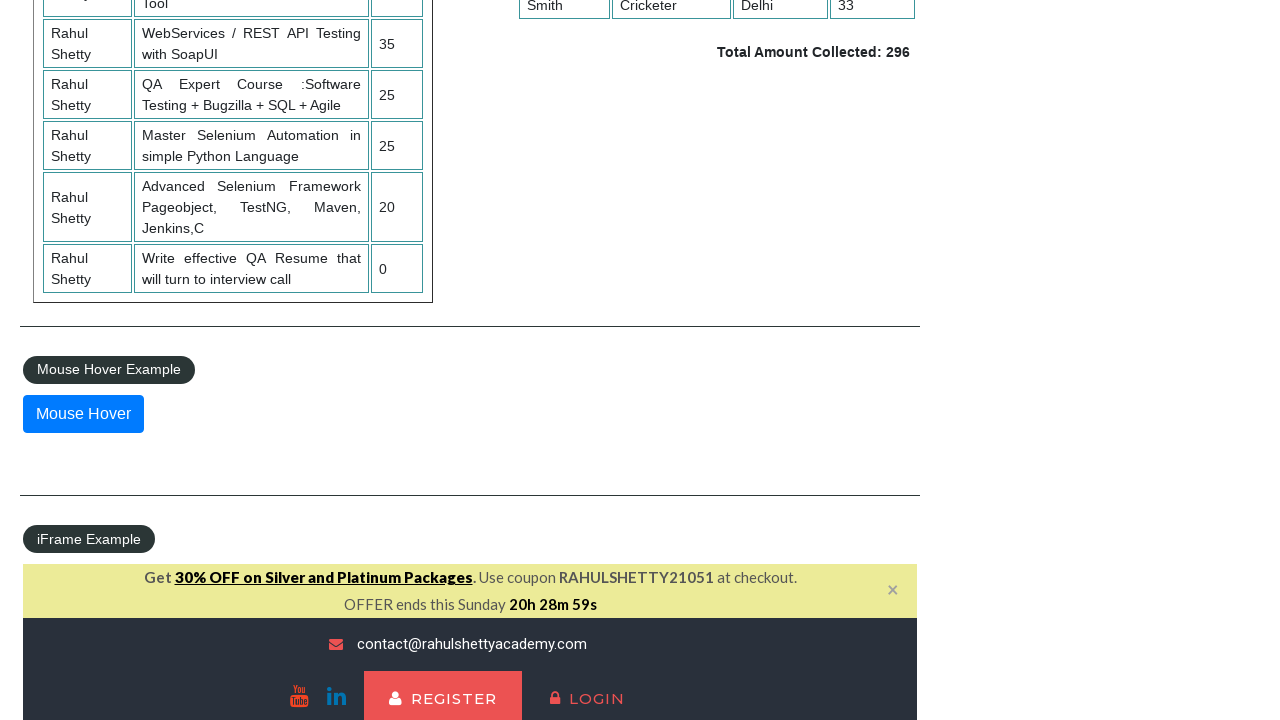